Tests interacting with an iframe by accessing it via URL, clicking on a text input field inside the frame, and filling it with text.

Starting URL: https://ui.vision/demo/webtest/frames/

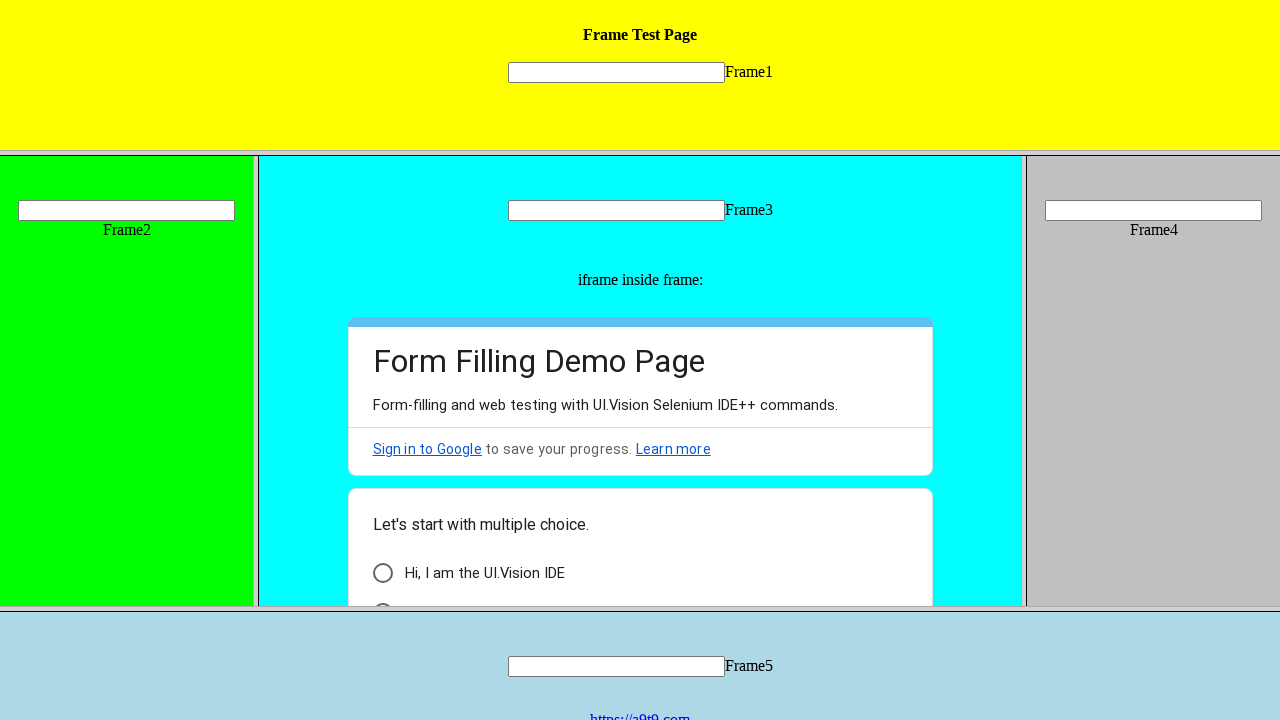

Retrieved iframe by URL (frame_1.html)
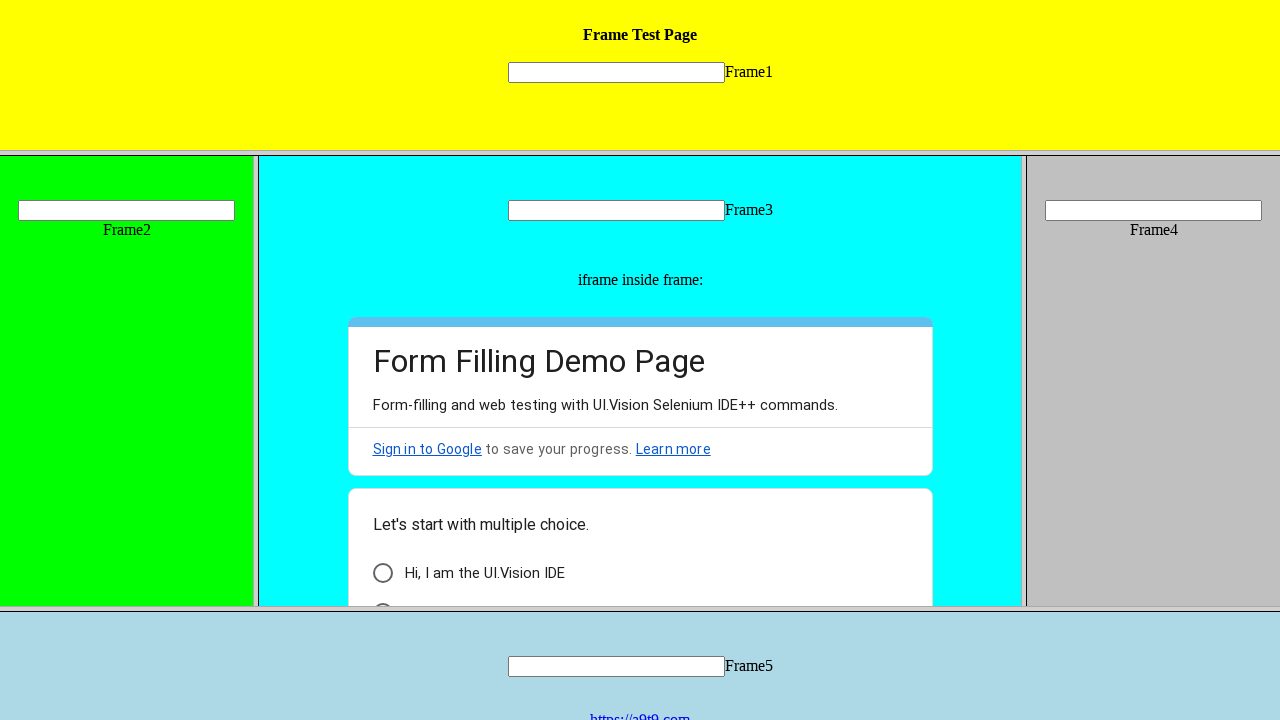

Clicked text input field inside iframe at (616, 72) on [name='mytext1']
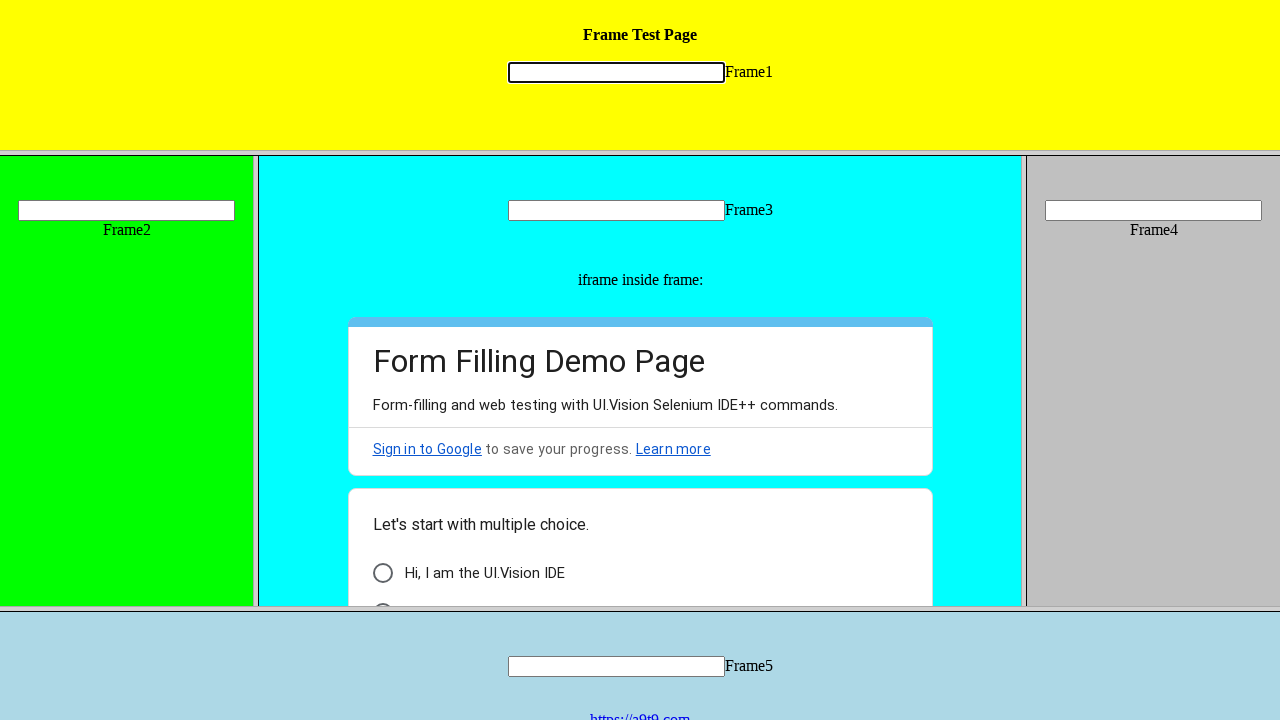

Filled text input with 'Name234' on [name='mytext1']
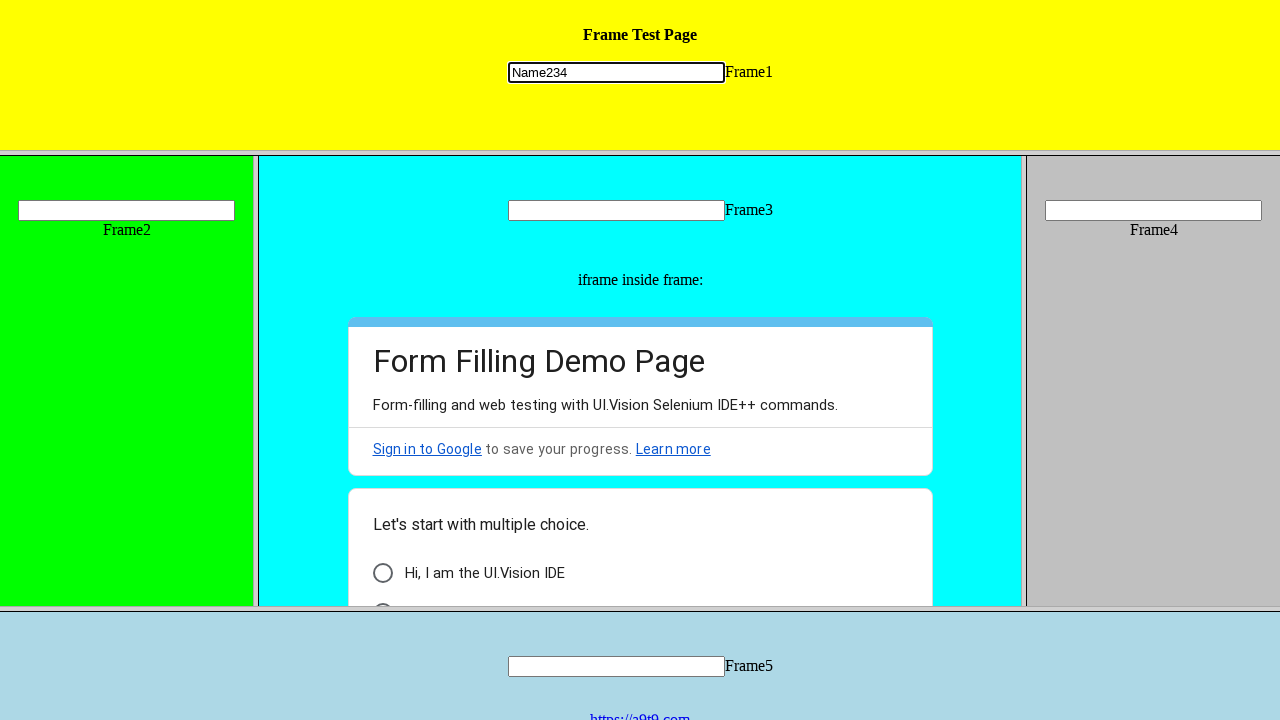

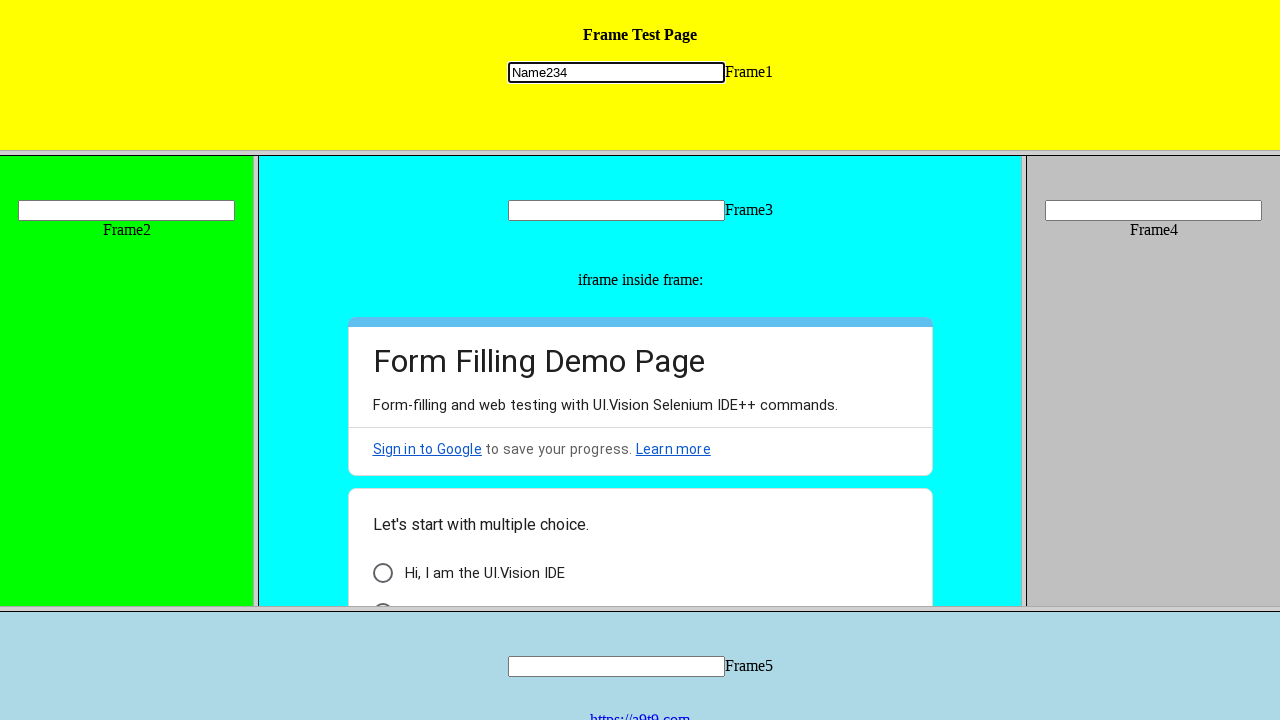